Tests React Semantic UI dropdown by selecting an option and verifying the selection

Starting URL: https://react.semantic-ui.com/maximize/dropdown-example-selection/

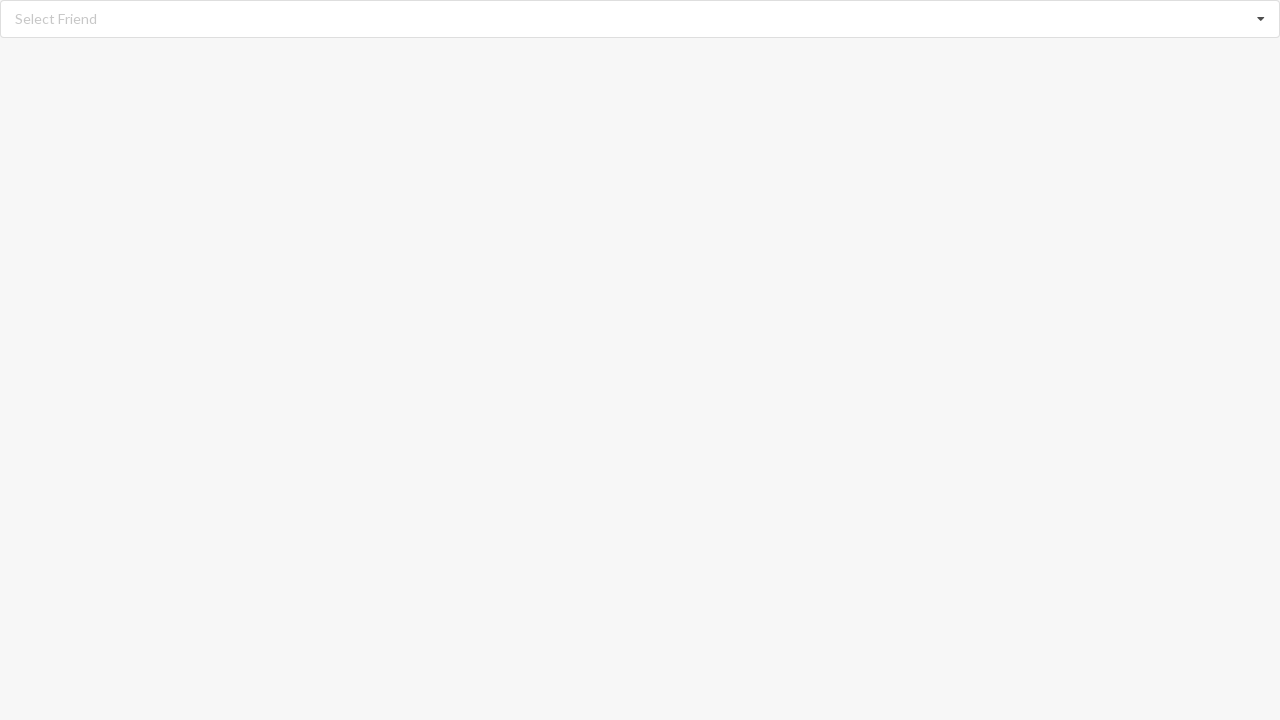

Clicked dropdown icon to open options at (1261, 19) on xpath=//i[@class='dropdown icon']
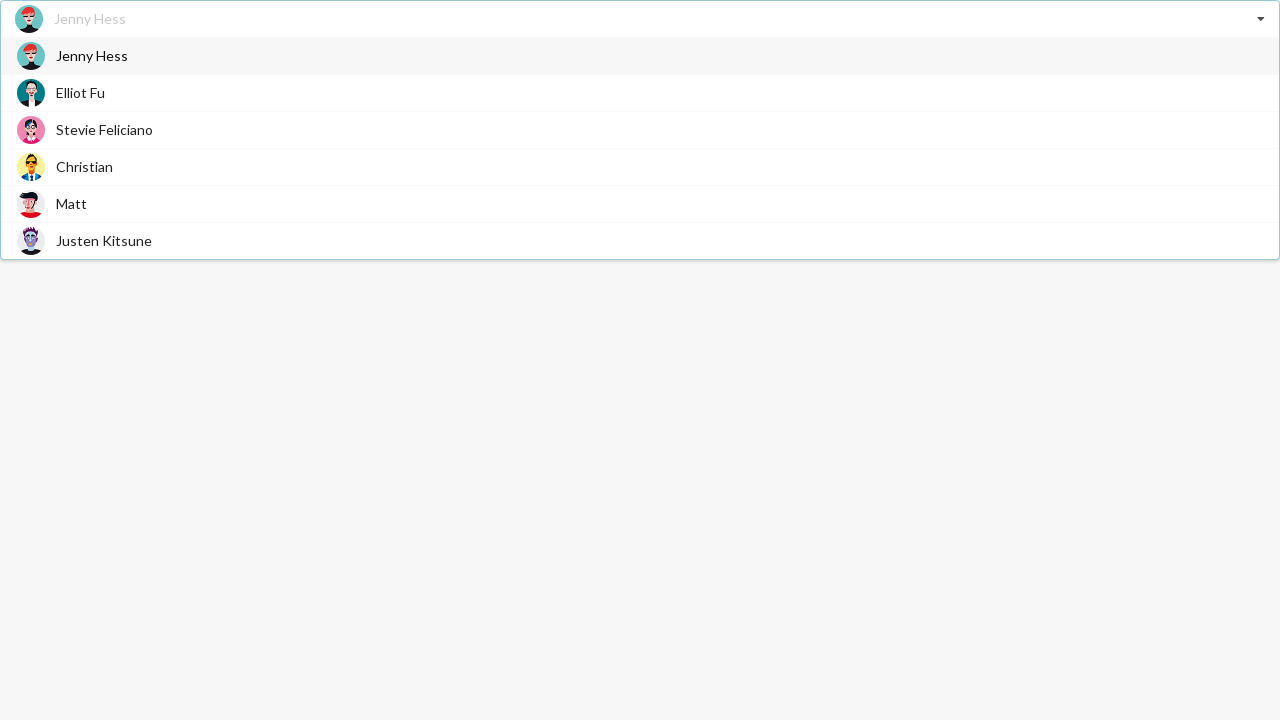

Dropdown options loaded
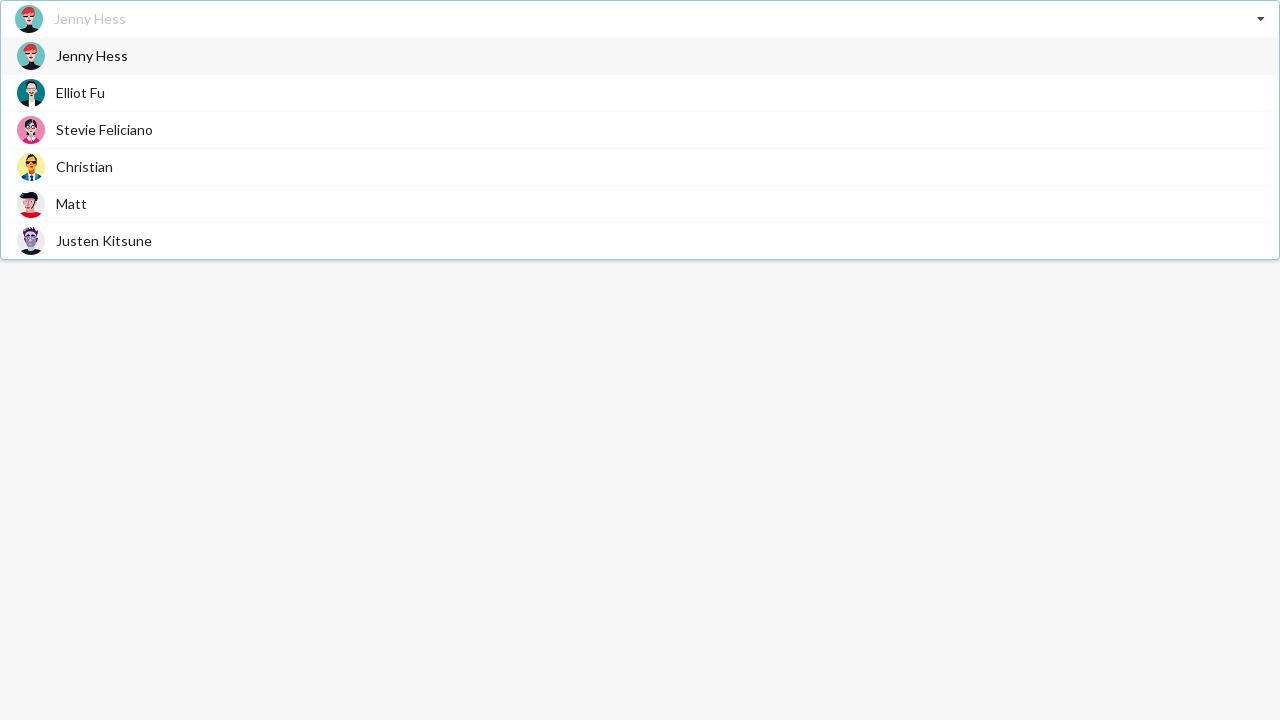

Selected 'Christian' option from dropdown at (84, 166) on xpath=//div[@role='option']/span[text()='Christian']
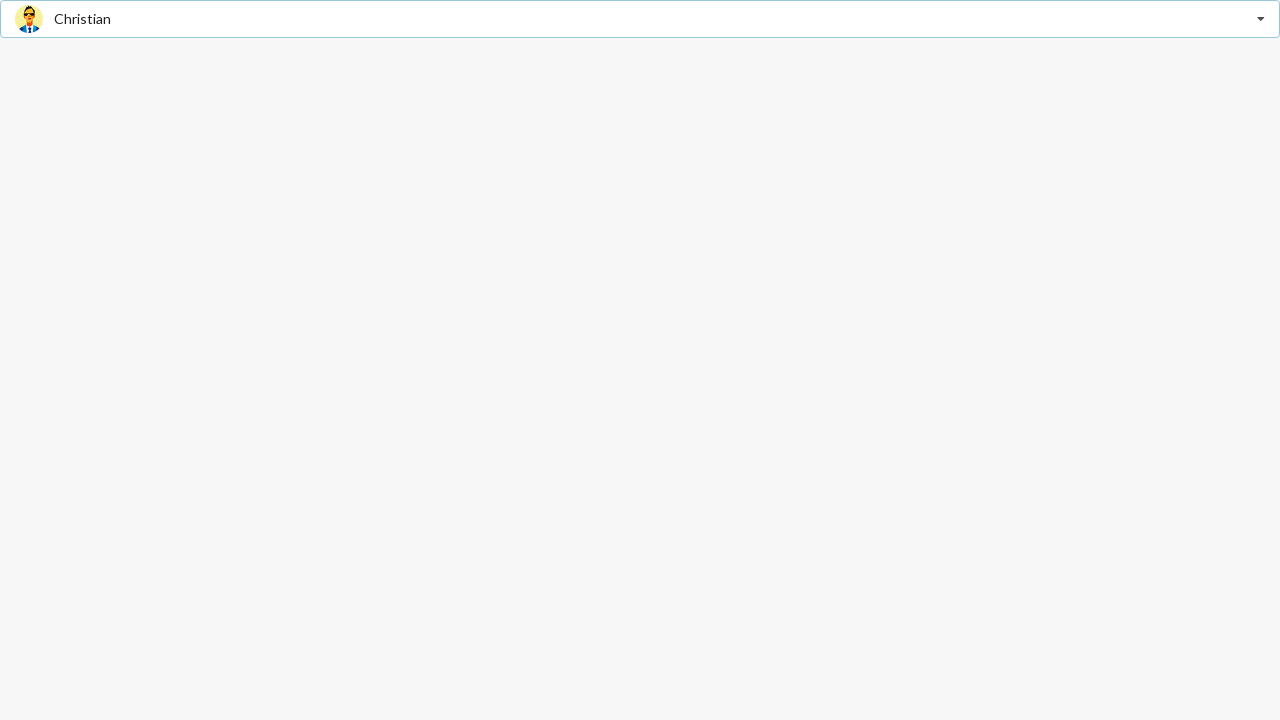

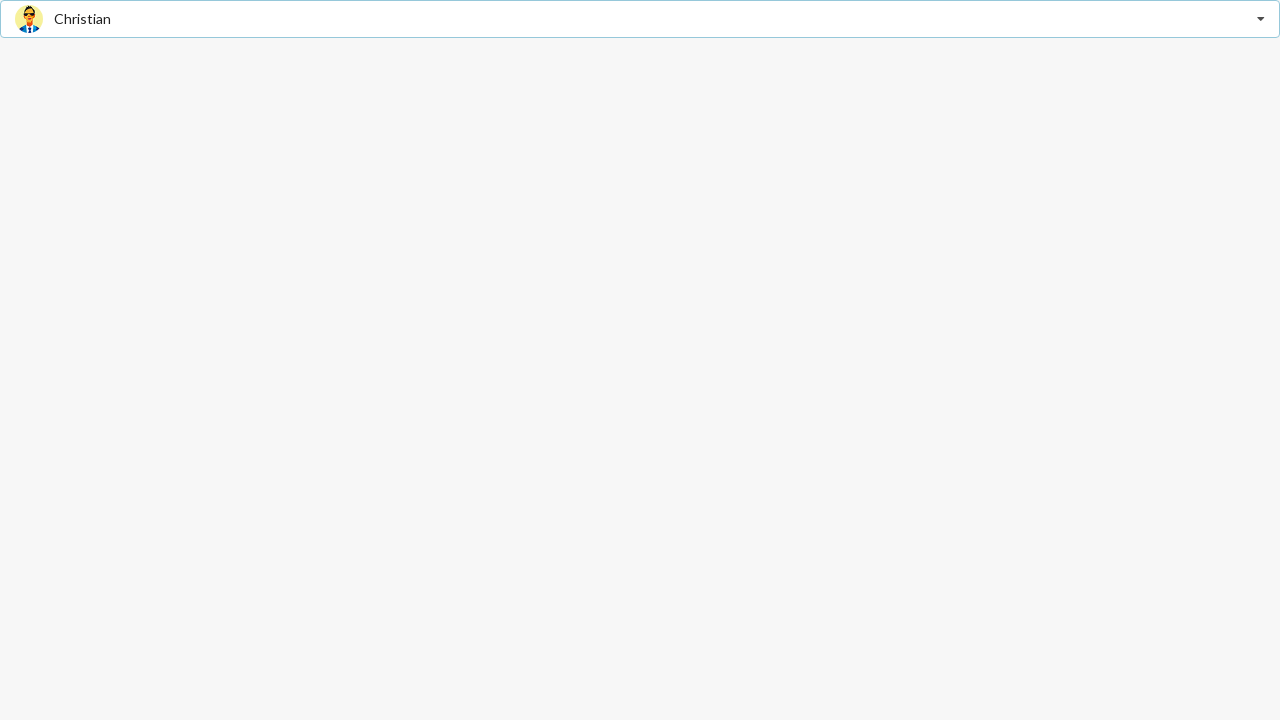